Tests mouse hover functionality by hovering over image figures and verifying that hidden profile information (name and link) becomes visible after hovering.

Starting URL: https://the-internet.herokuapp.com/hovers

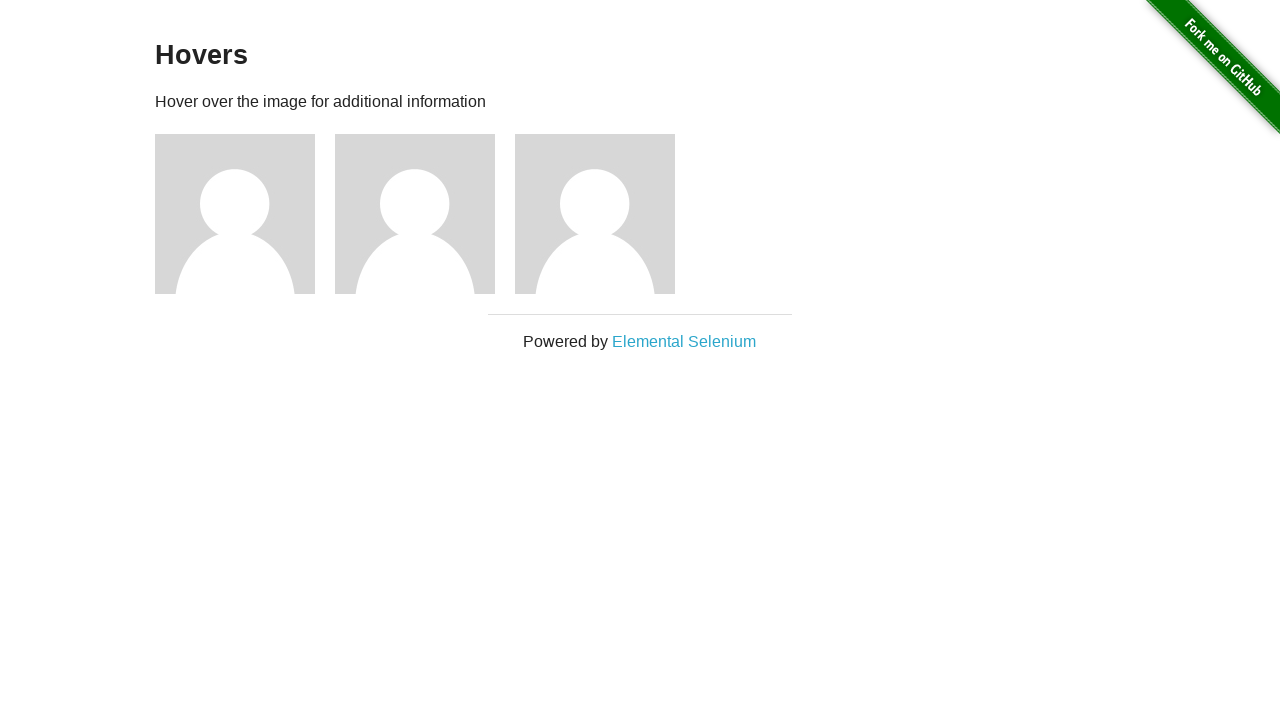

Waited for figure elements to load
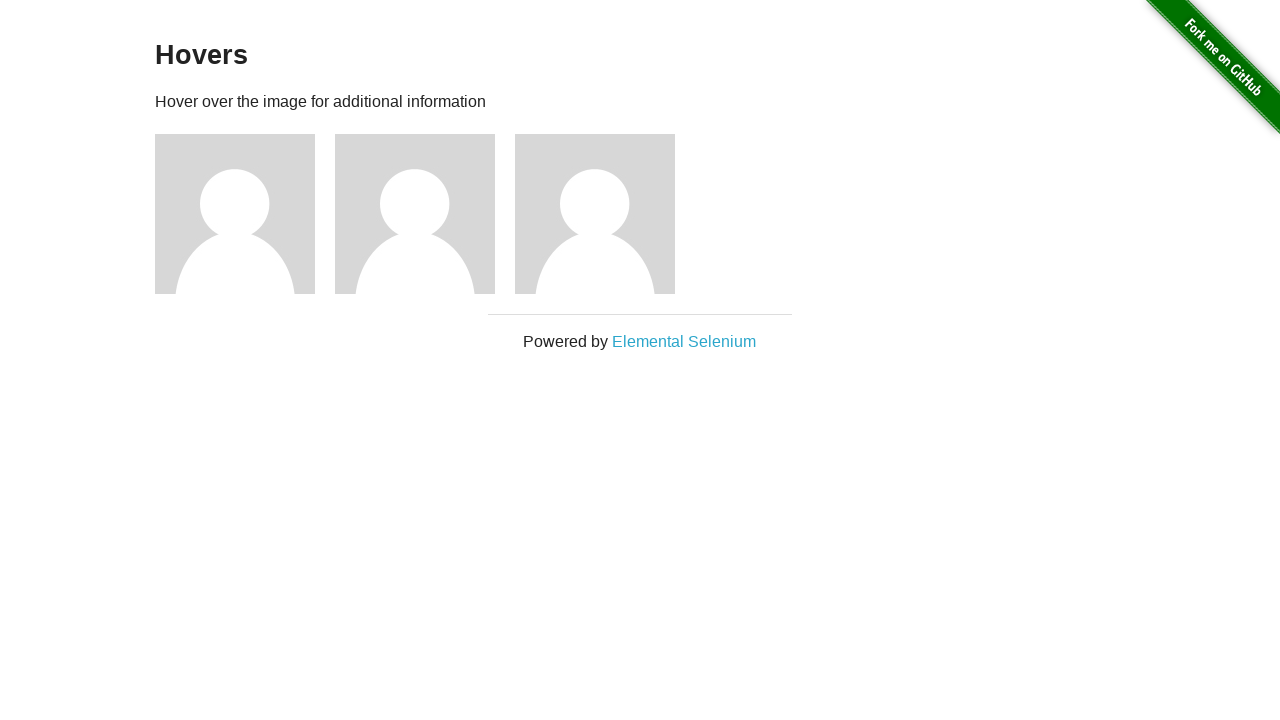

Retrieved all figure elements from the page
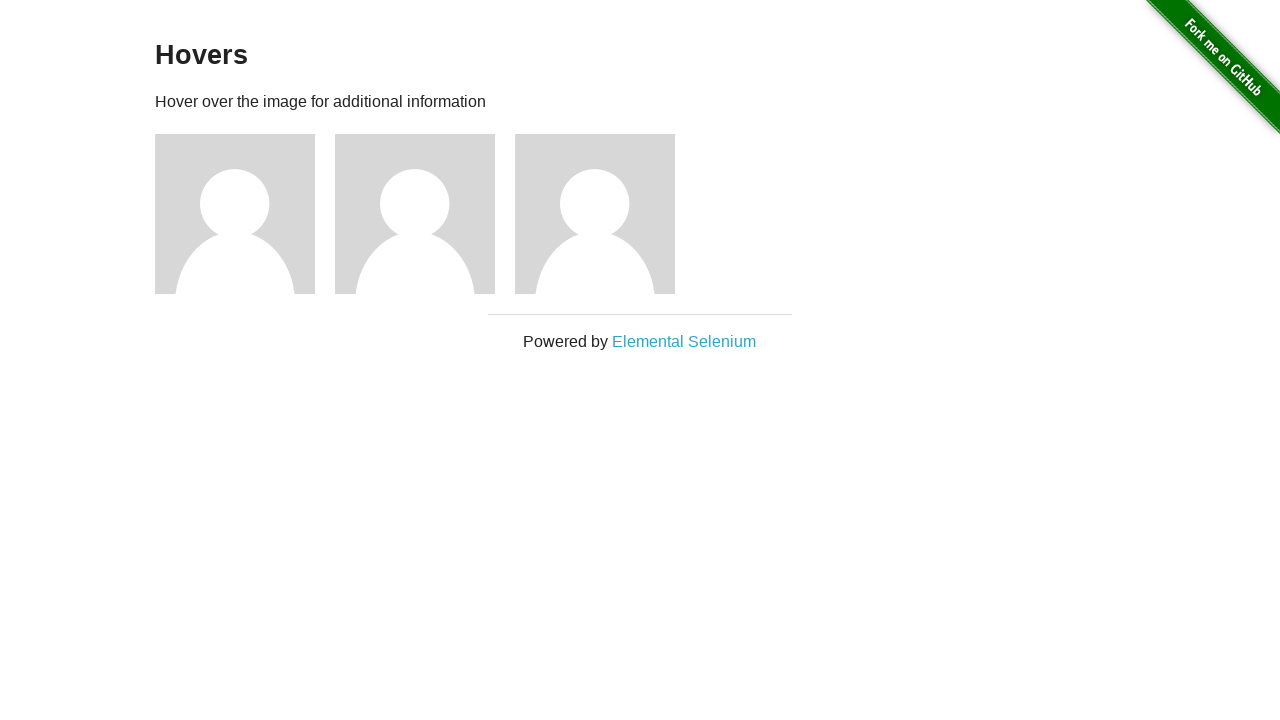

Located profile name and link elements within figure
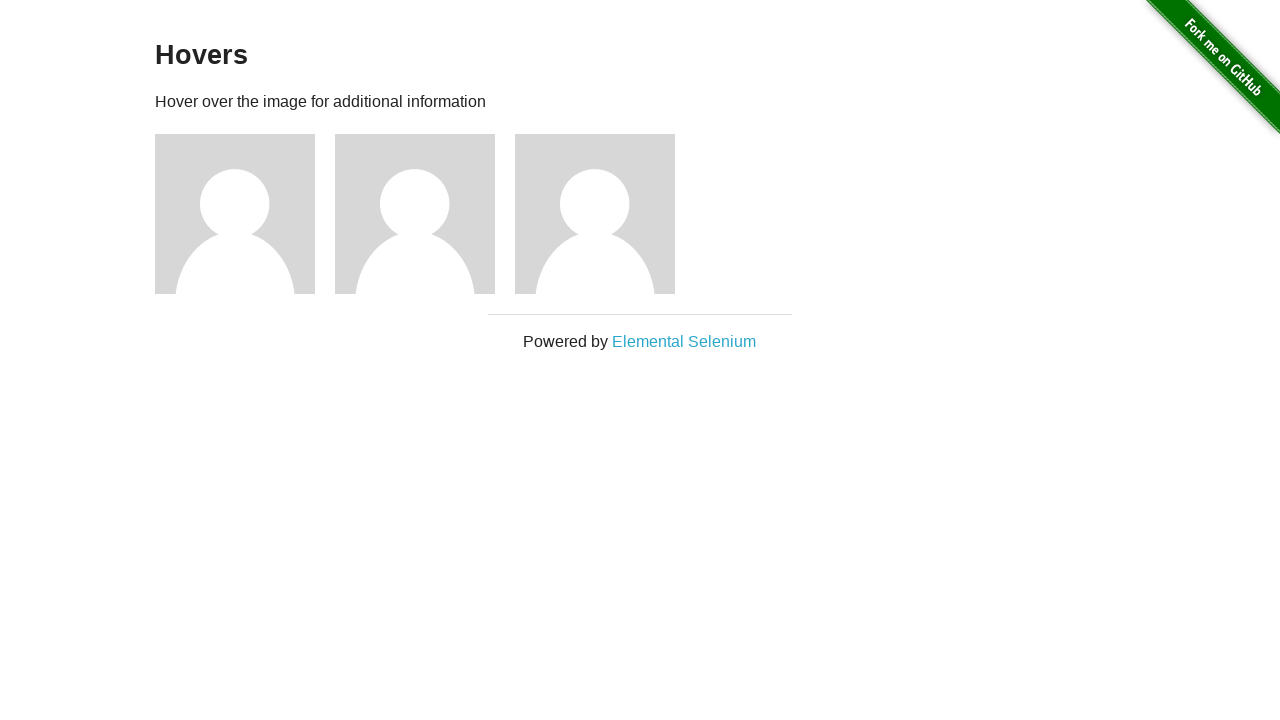

Hovered over figure to reveal hidden content at (245, 214) on .figure >> nth=0
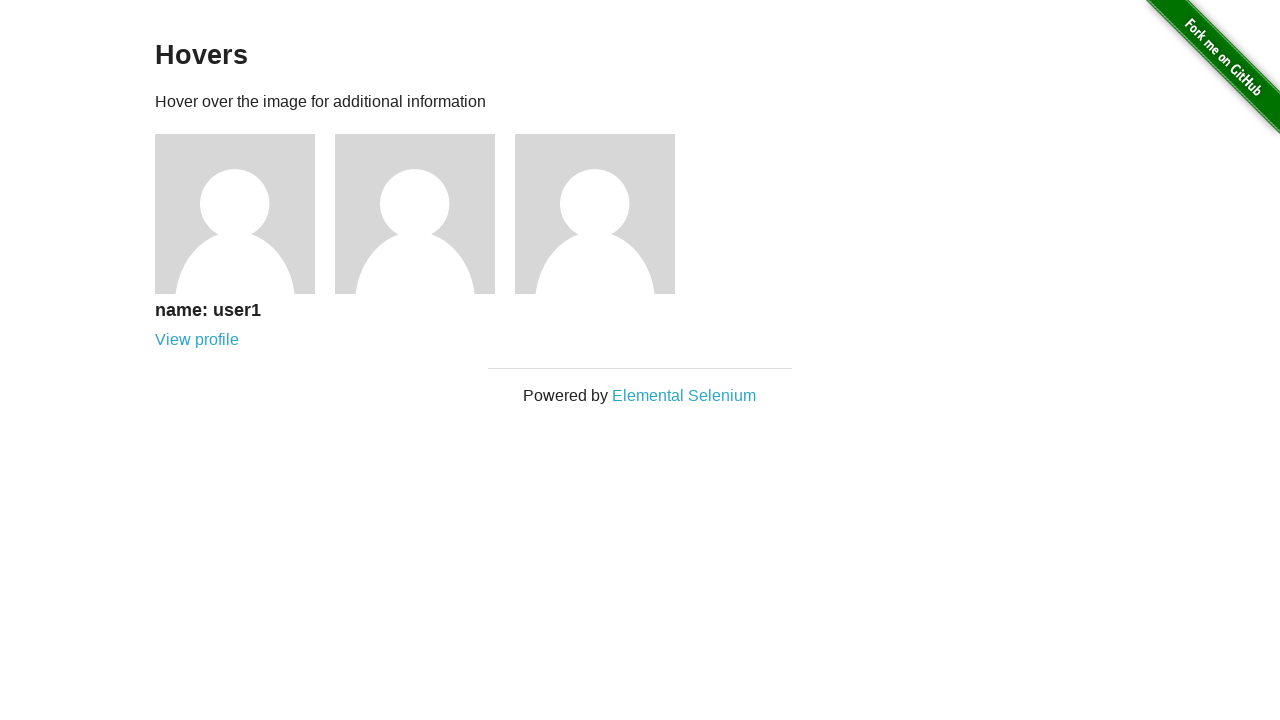

Verified profile name became visible after hover
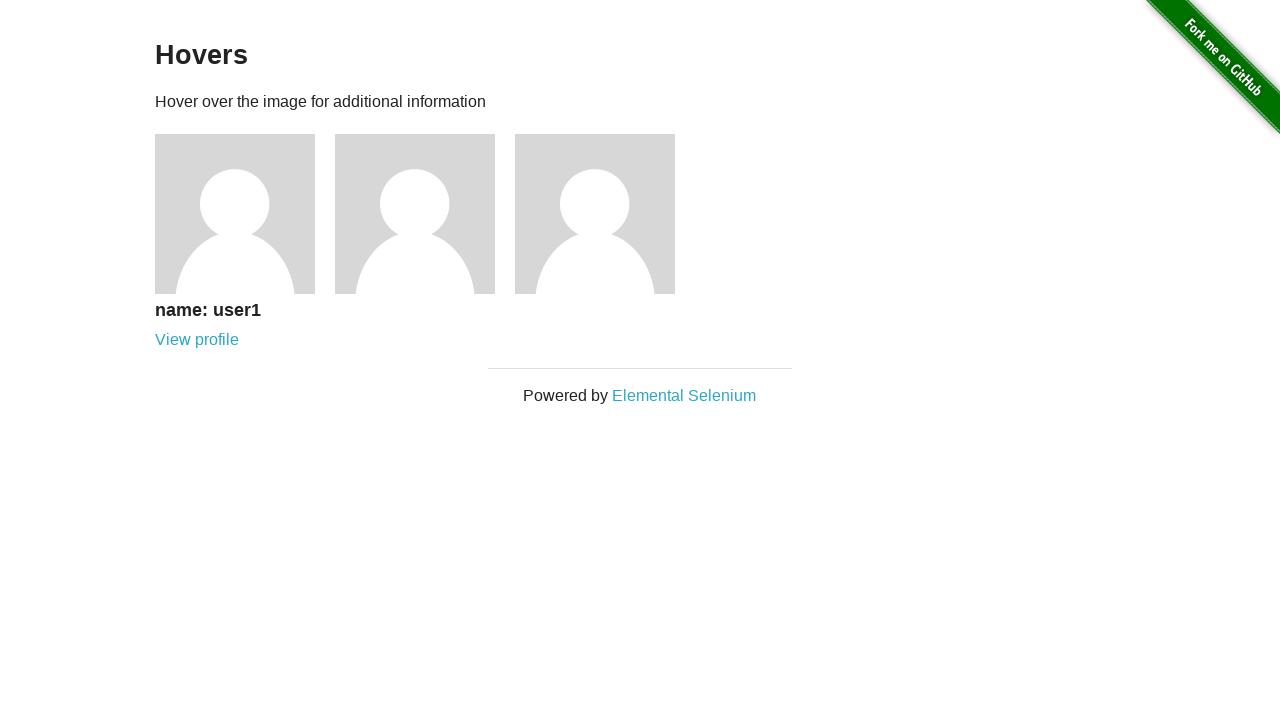

Verified profile link became visible after hover
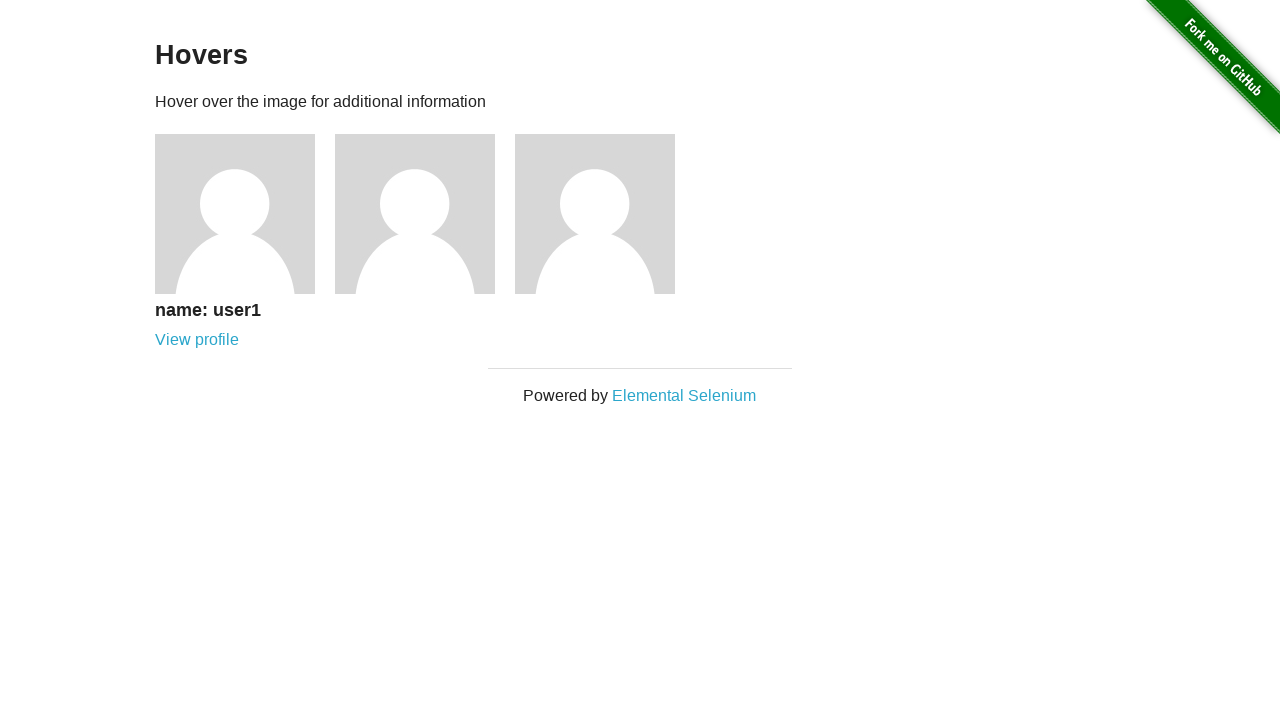

Located profile name and link elements within figure
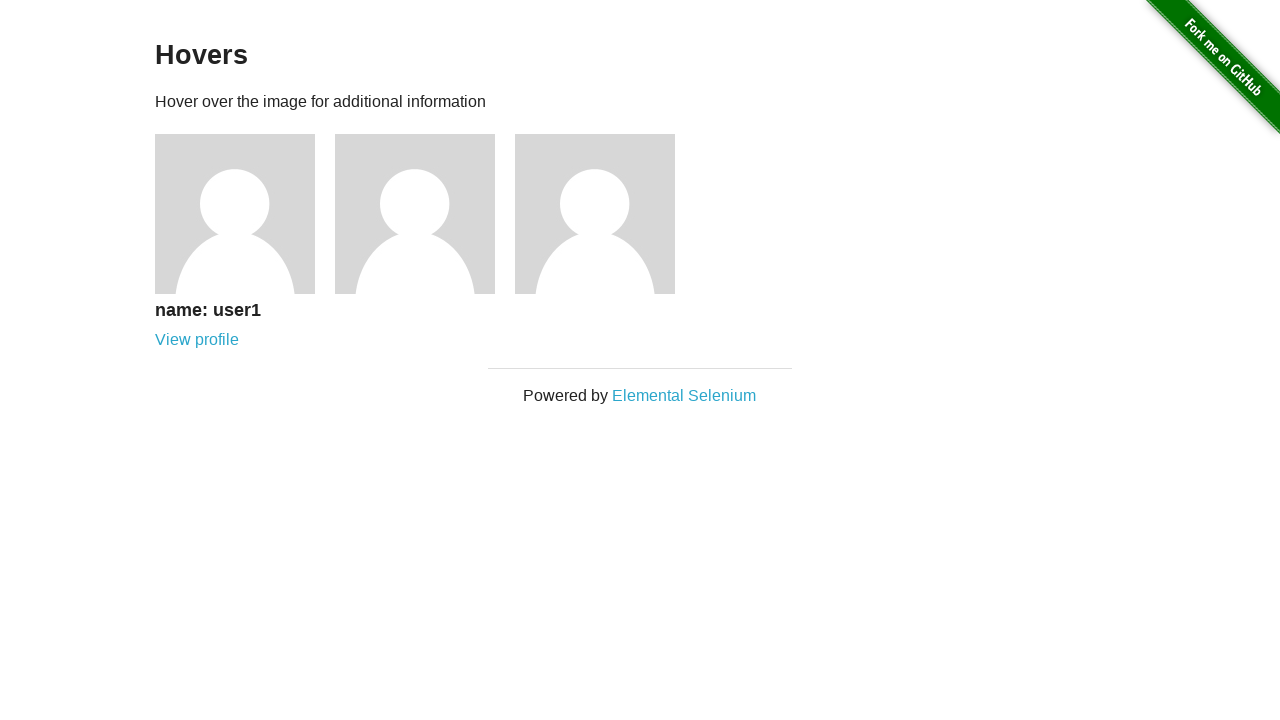

Hovered over figure to reveal hidden content at (425, 214) on .figure >> nth=1
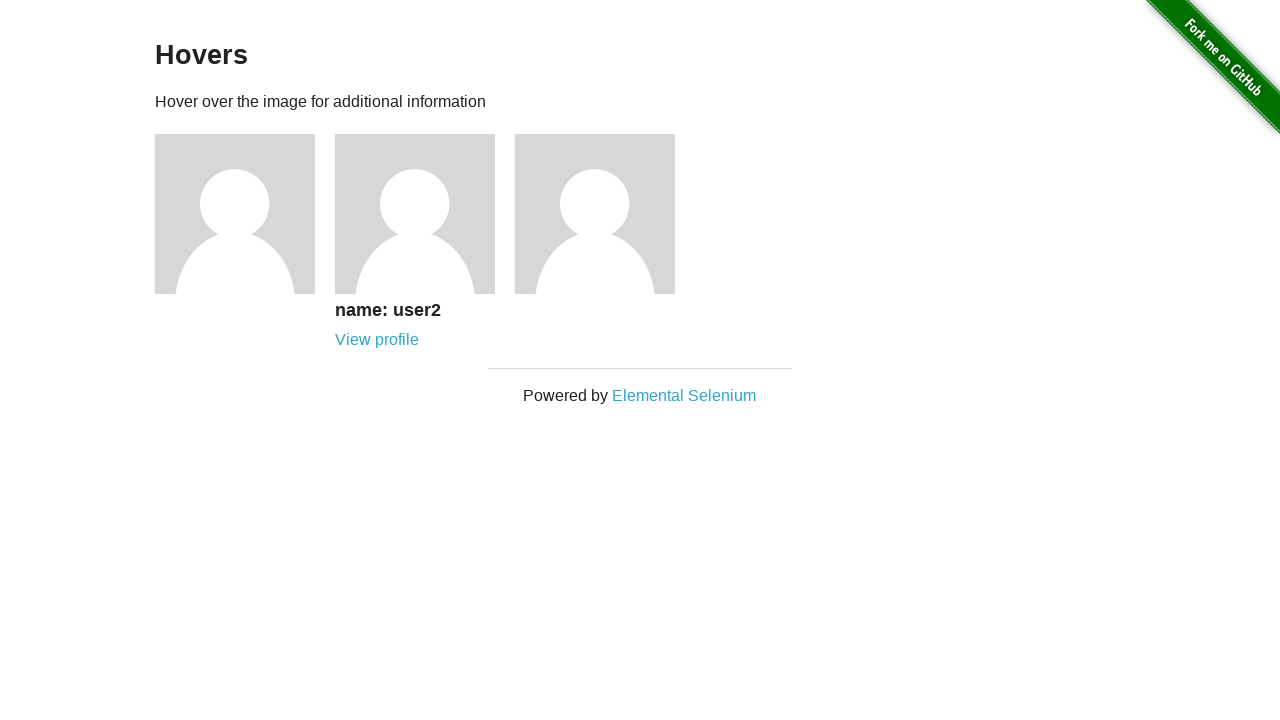

Verified profile name became visible after hover
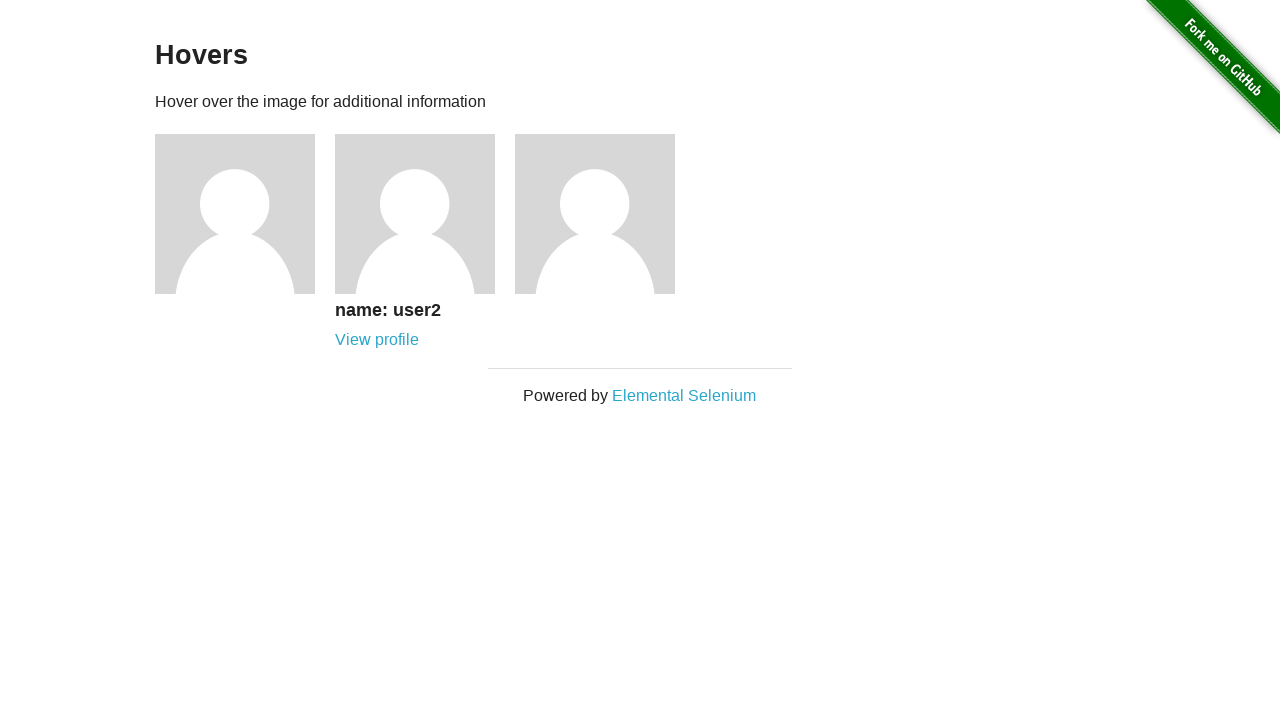

Verified profile link became visible after hover
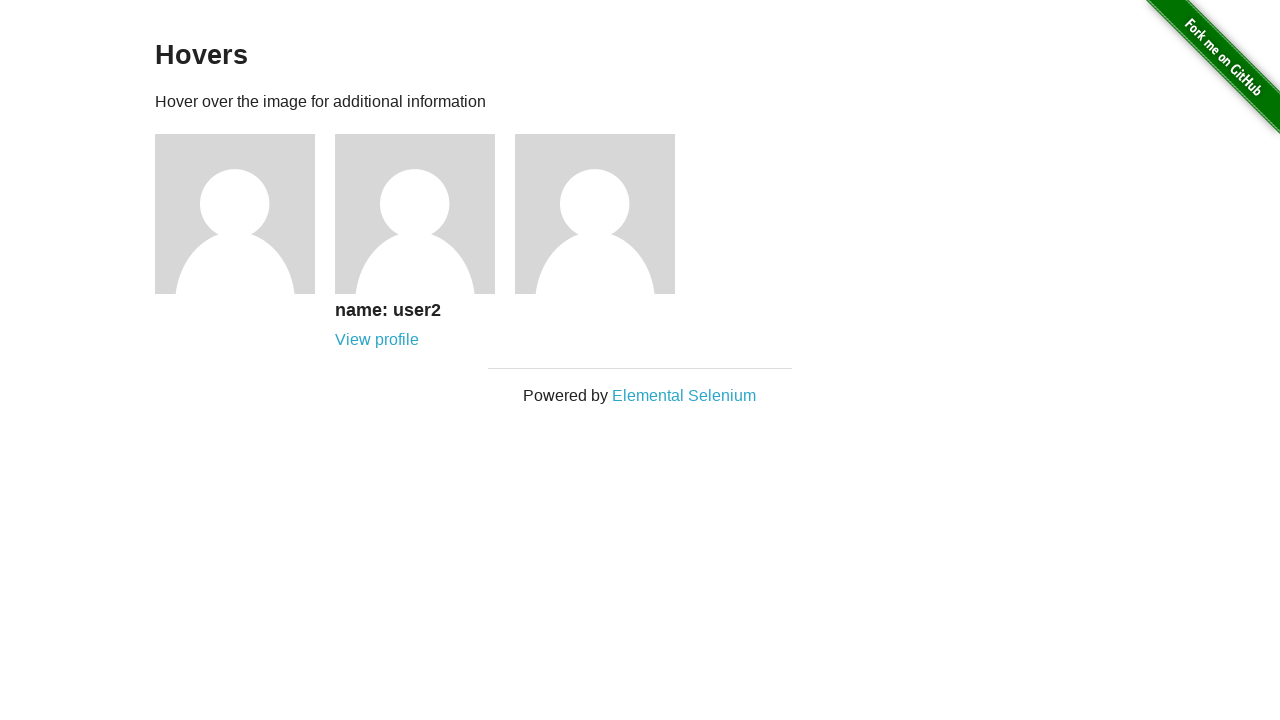

Located profile name and link elements within figure
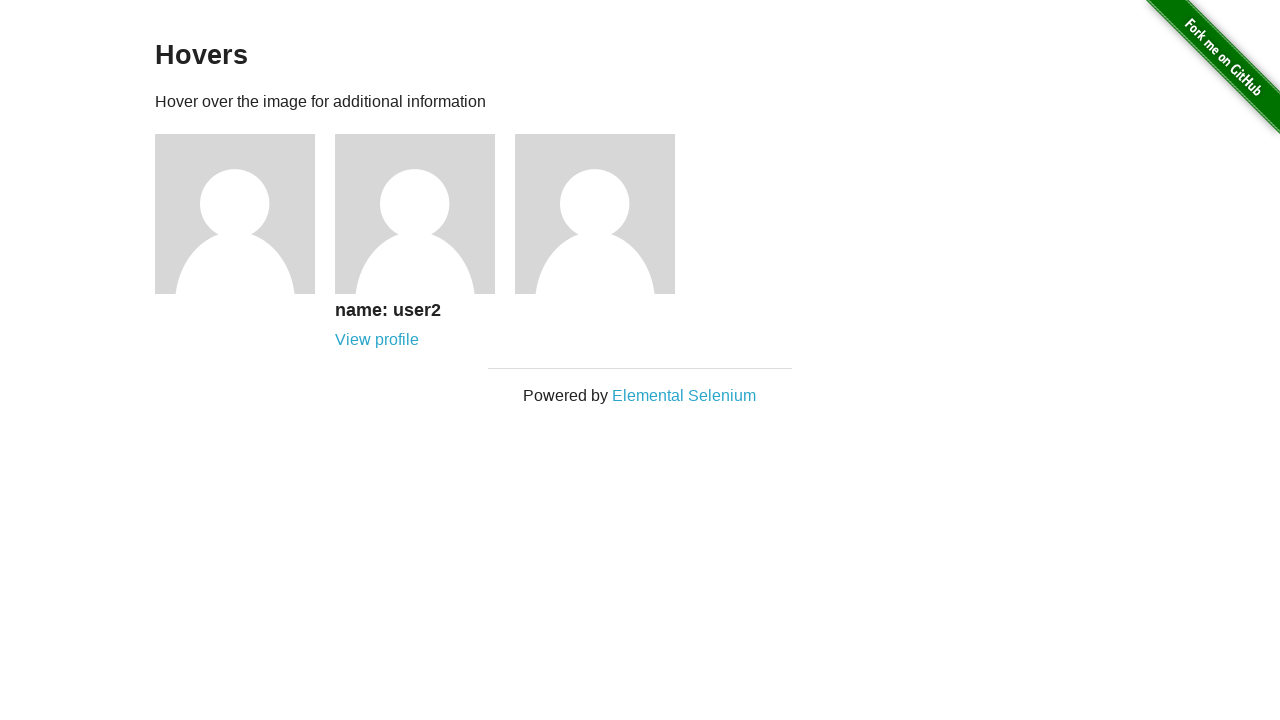

Hovered over figure to reveal hidden content at (605, 214) on .figure >> nth=2
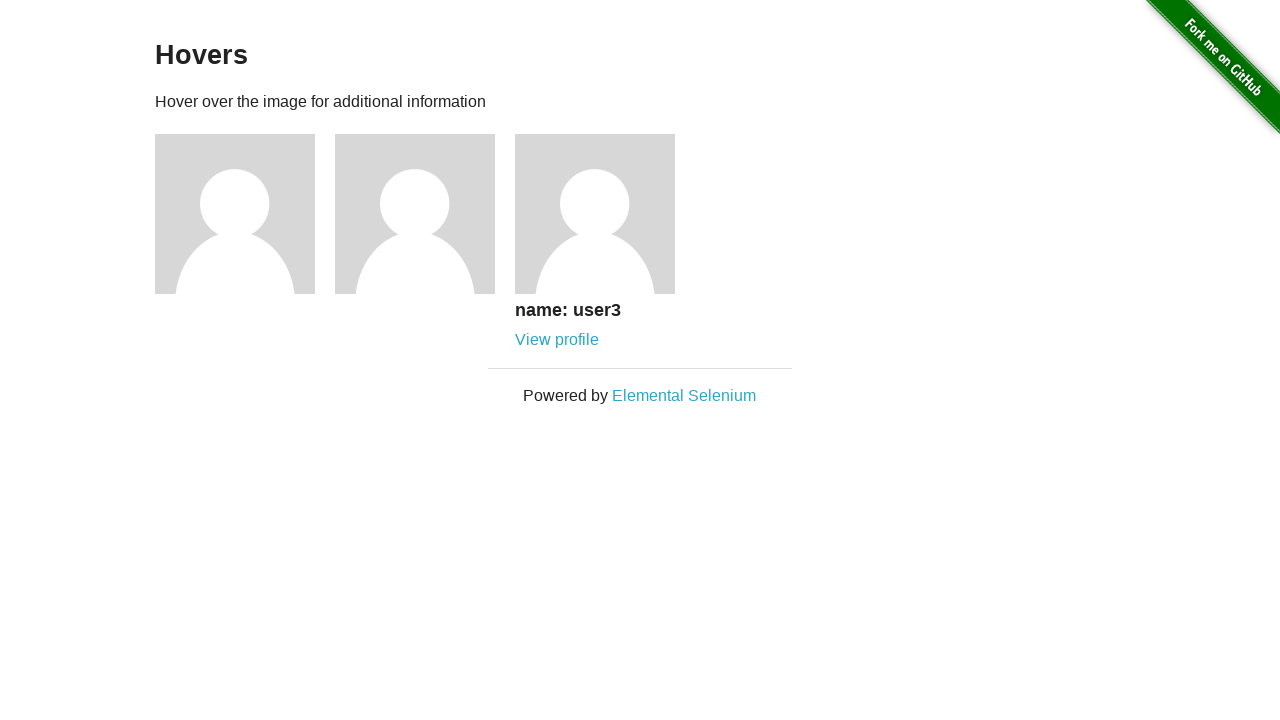

Verified profile name became visible after hover
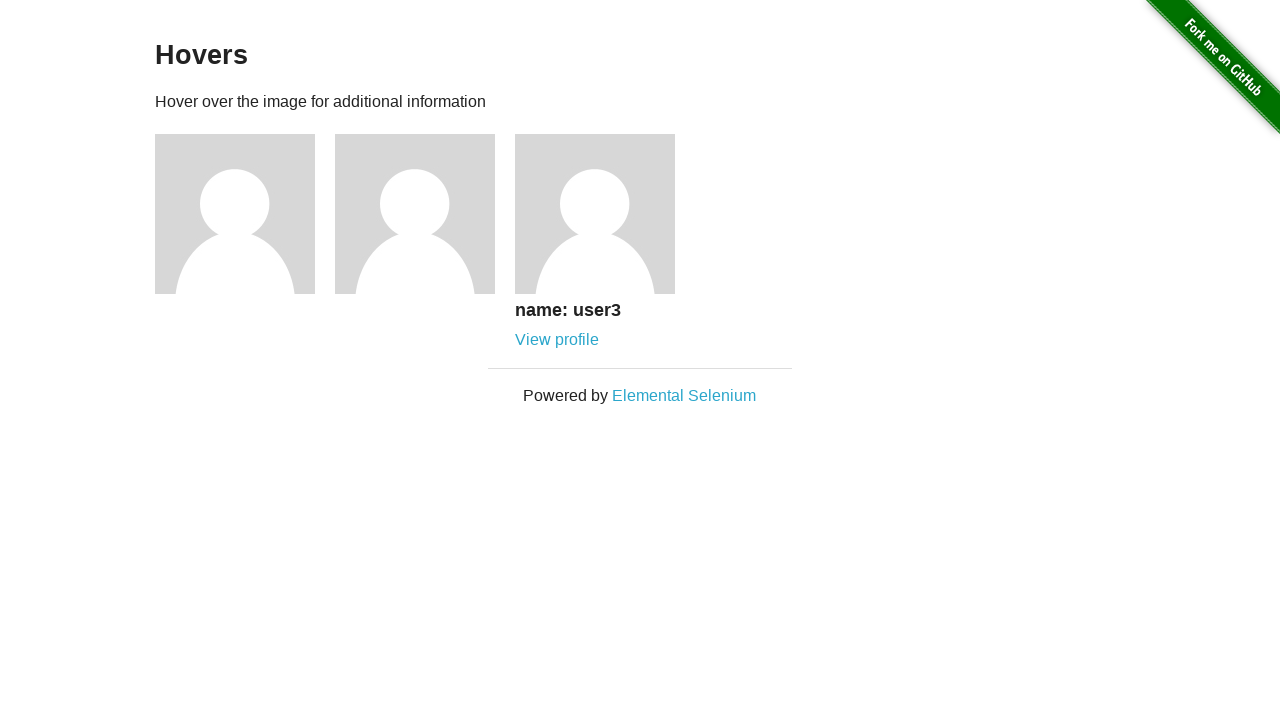

Verified profile link became visible after hover
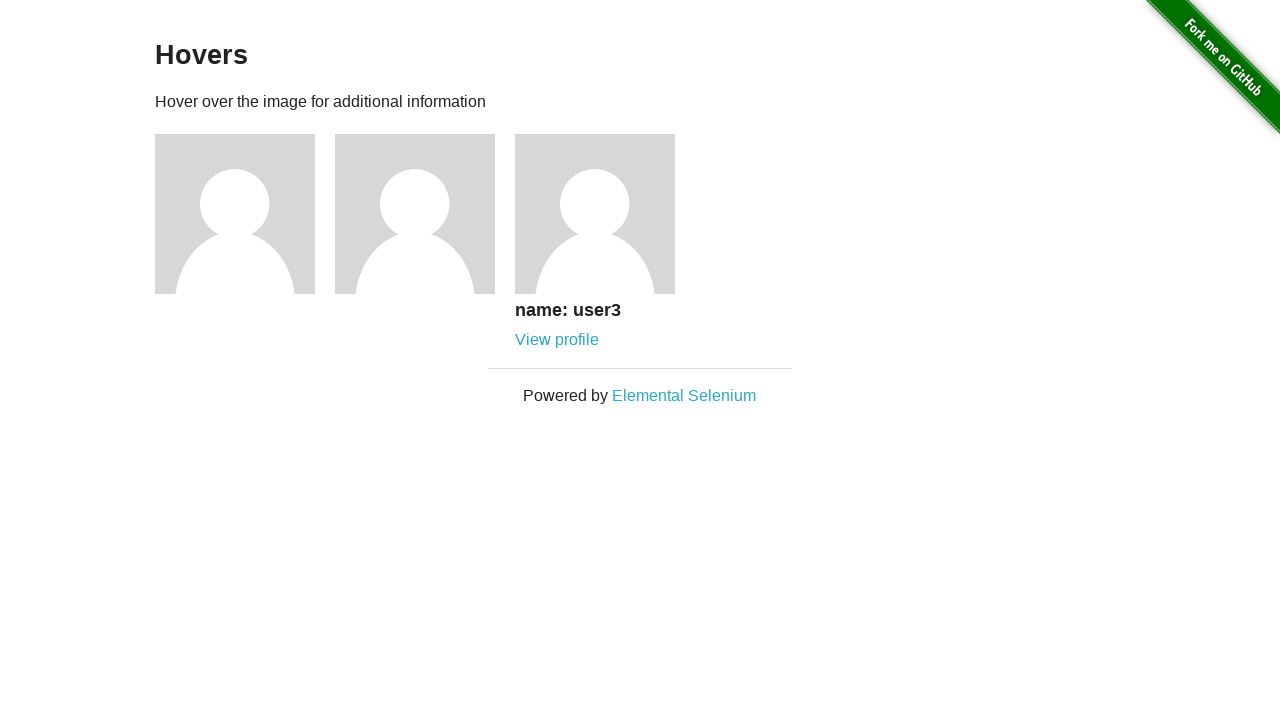

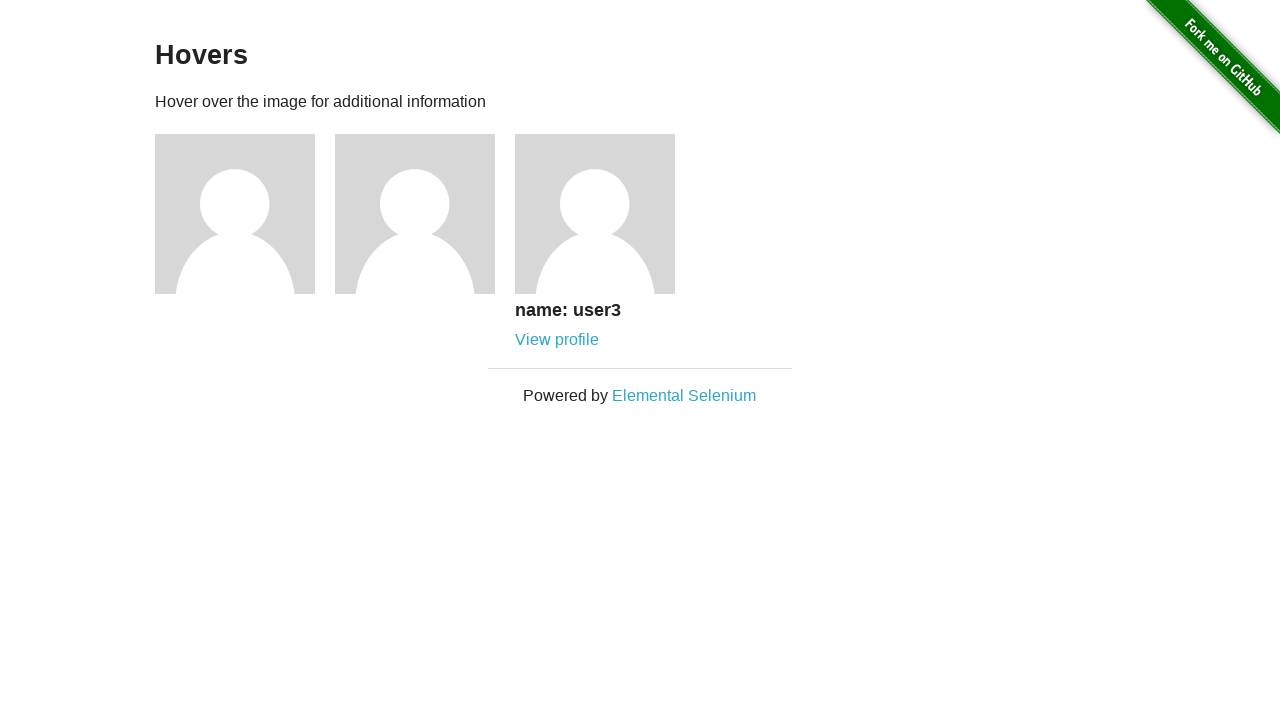